Tests that the counter displays the correct number of todo items as they are added

Starting URL: https://demo.playwright.dev/todomvc

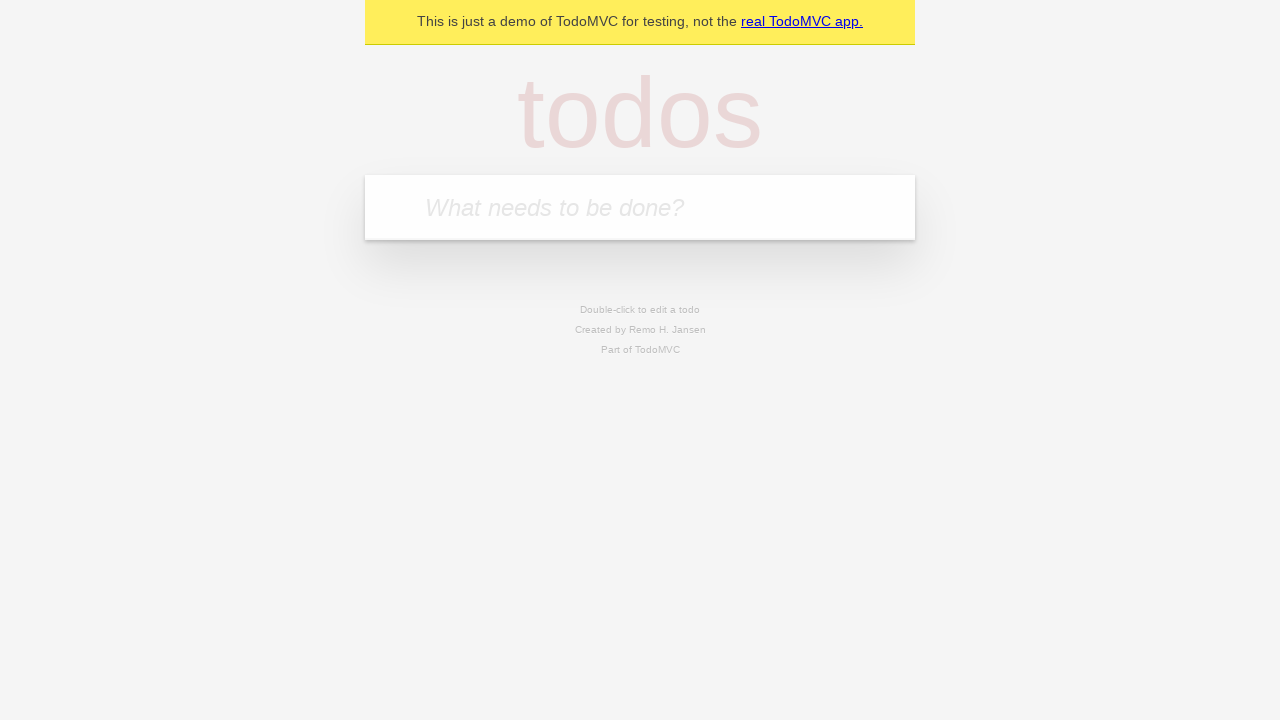

Filled todo input with 'buy some cheese' on internal:attr=[placeholder="What needs to be done?"i]
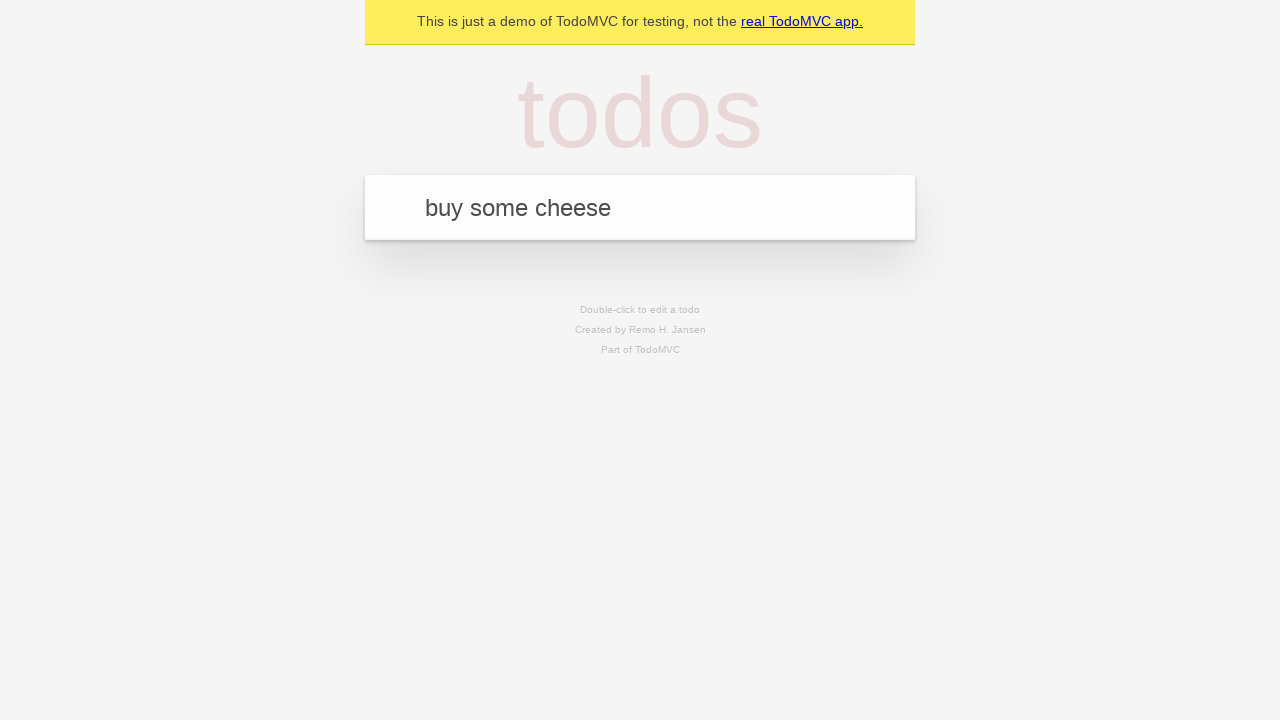

Pressed Enter to add first todo item on internal:attr=[placeholder="What needs to be done?"i]
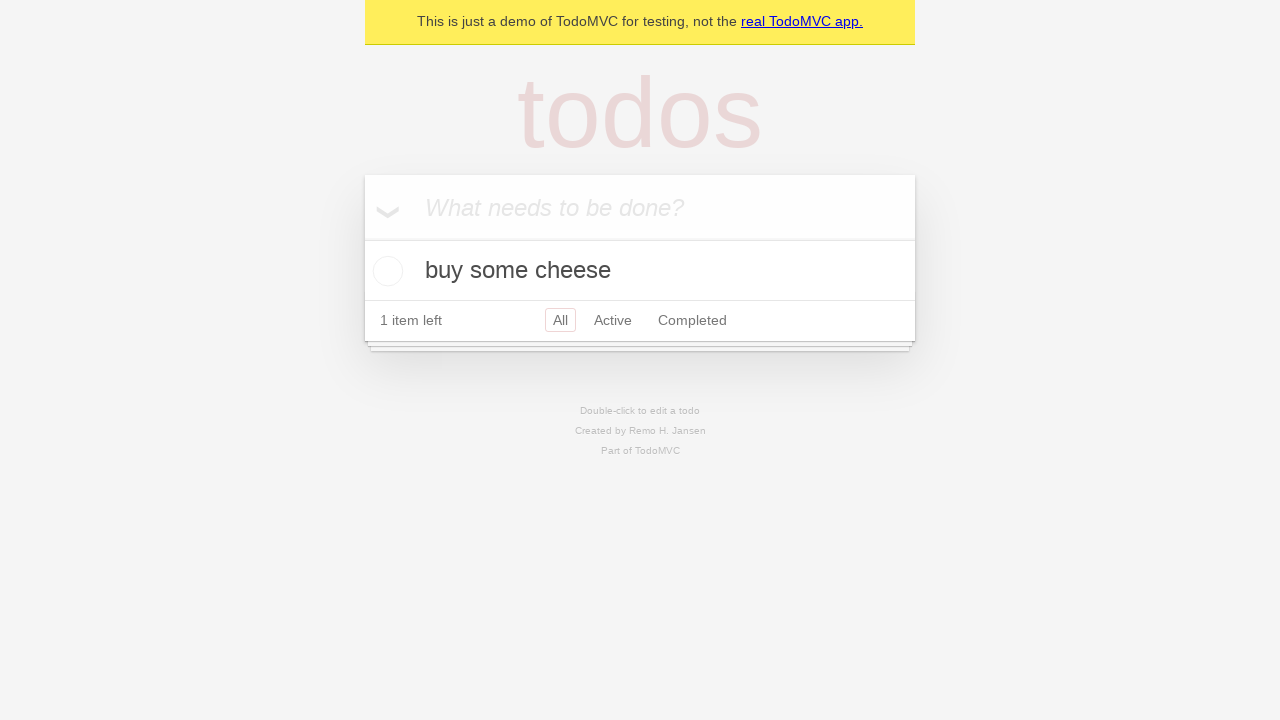

Todo counter element appeared, verifying count displays 1 item
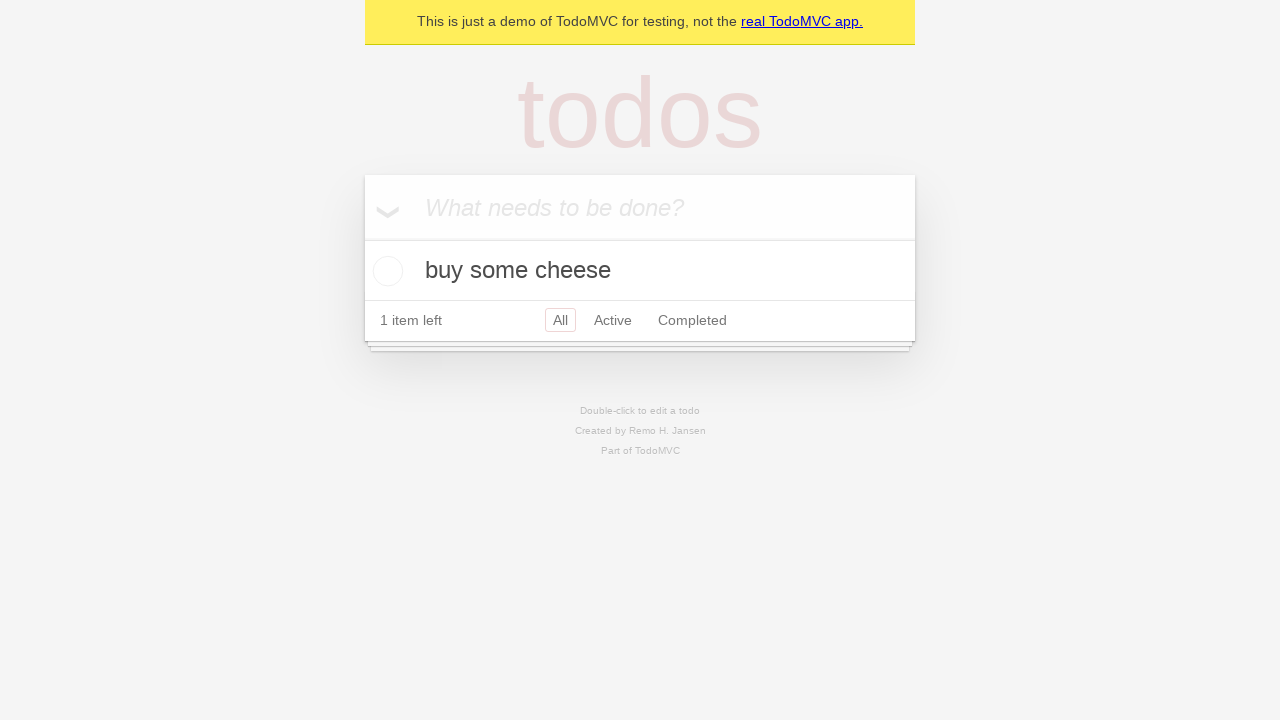

Filled todo input with 'feed the cat' on internal:attr=[placeholder="What needs to be done?"i]
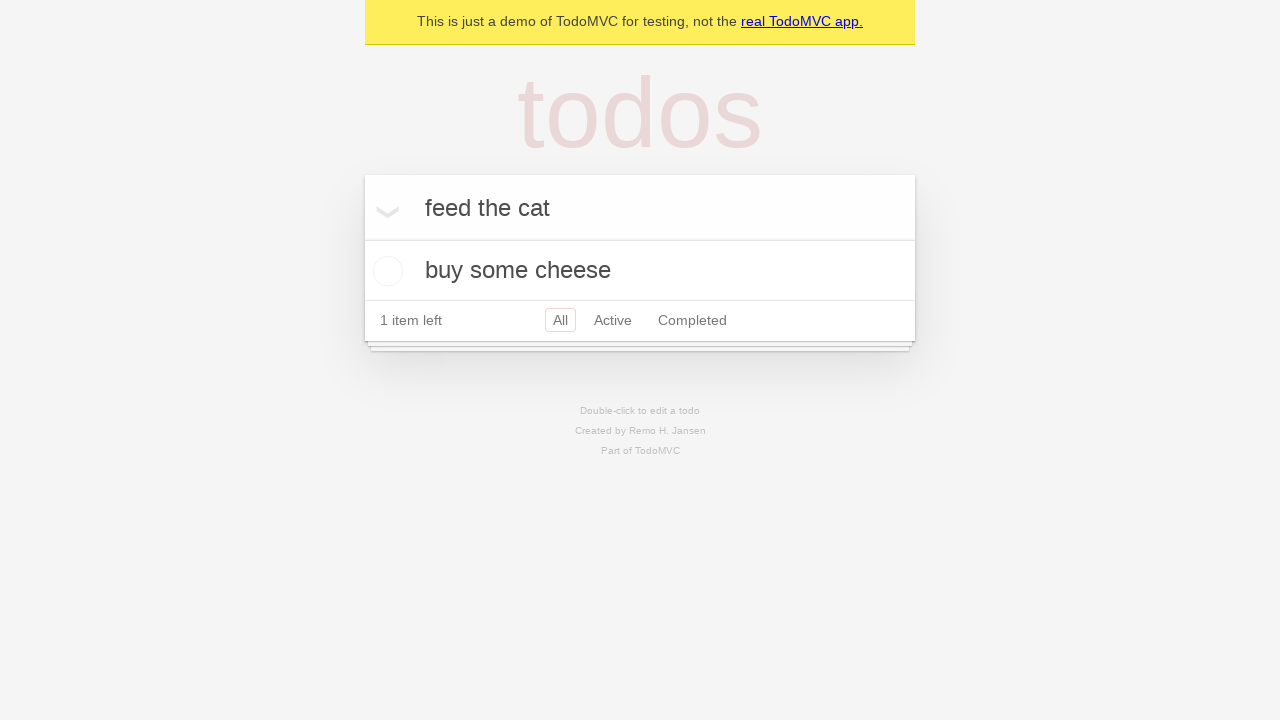

Pressed Enter to add second todo item on internal:attr=[placeholder="What needs to be done?"i]
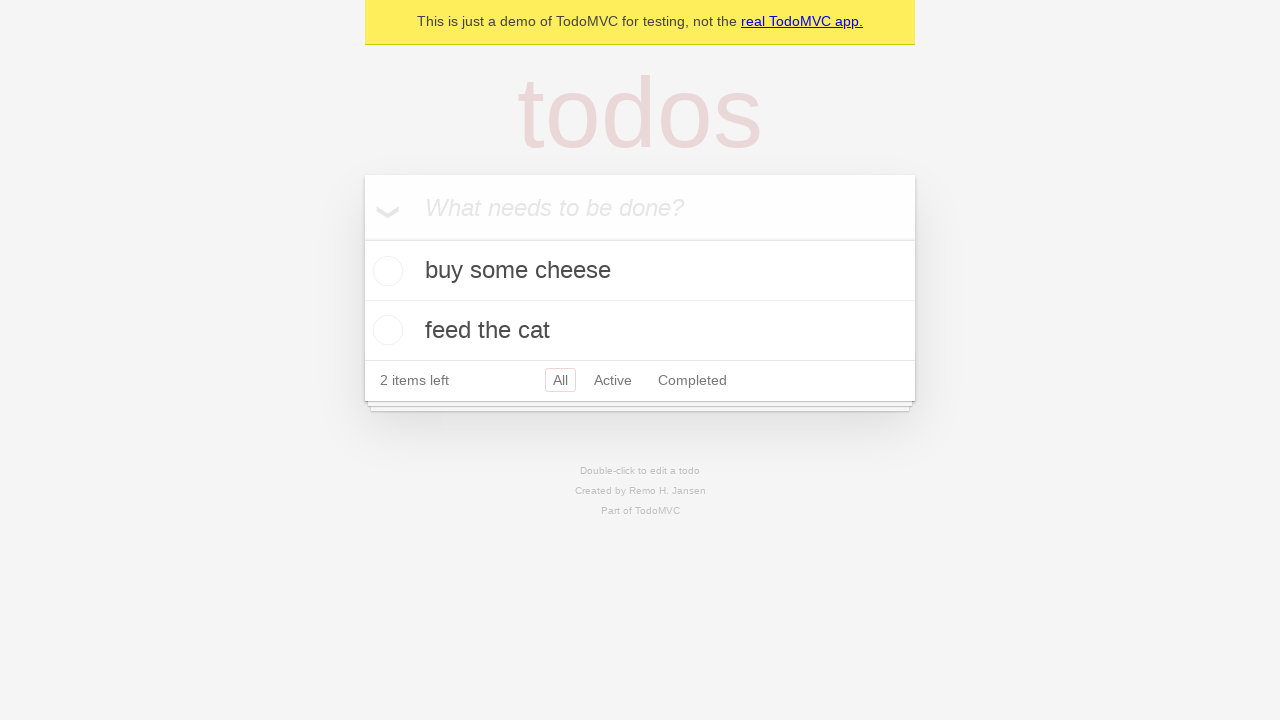

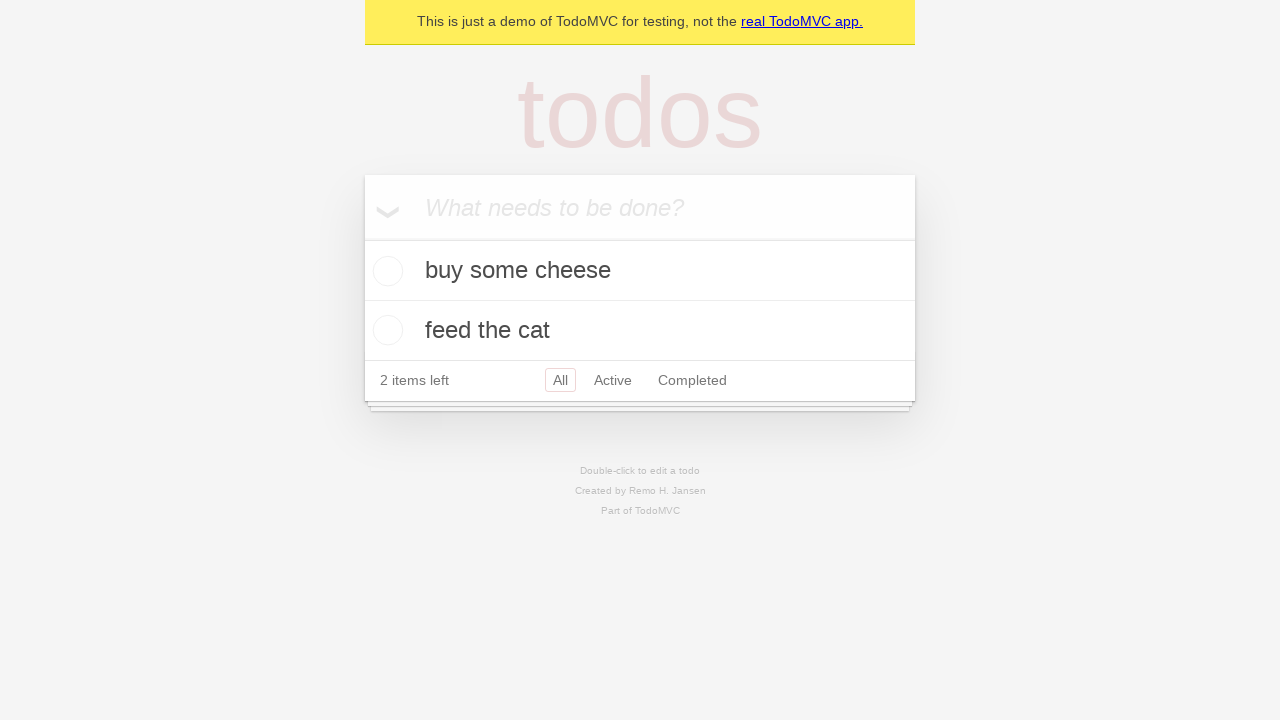